Opens the Join As Specialist modal and then closes it using the close button

Starting URL: https://famcare.app

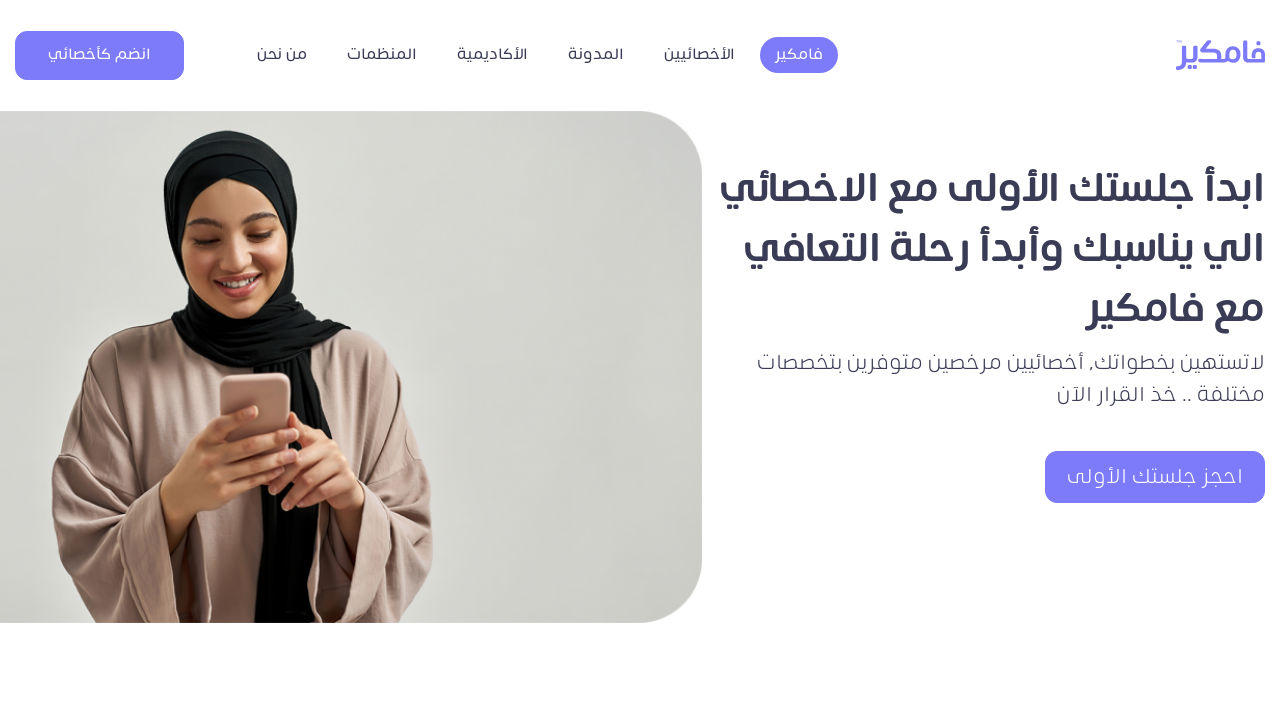

Navigated to https://famcare.app
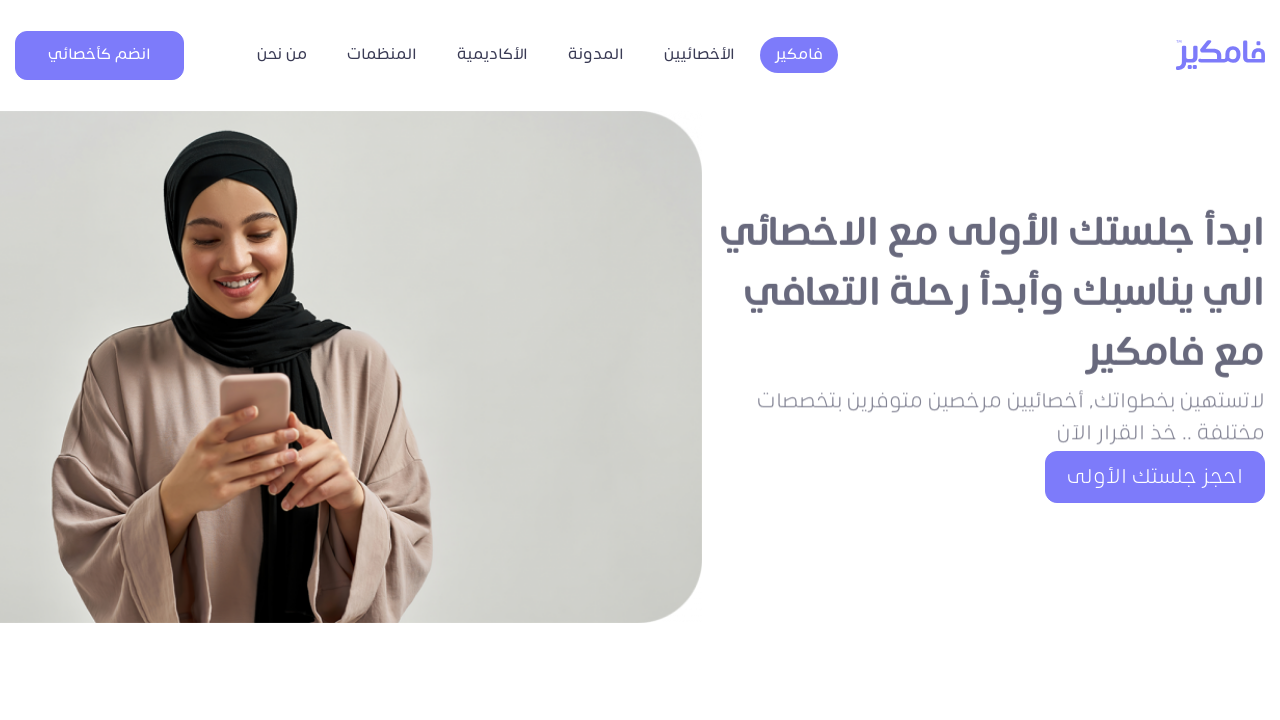

Clicked button to open Join As Specialist modal at (100, 55) on xpath=//*[@id='navbarContent']/button
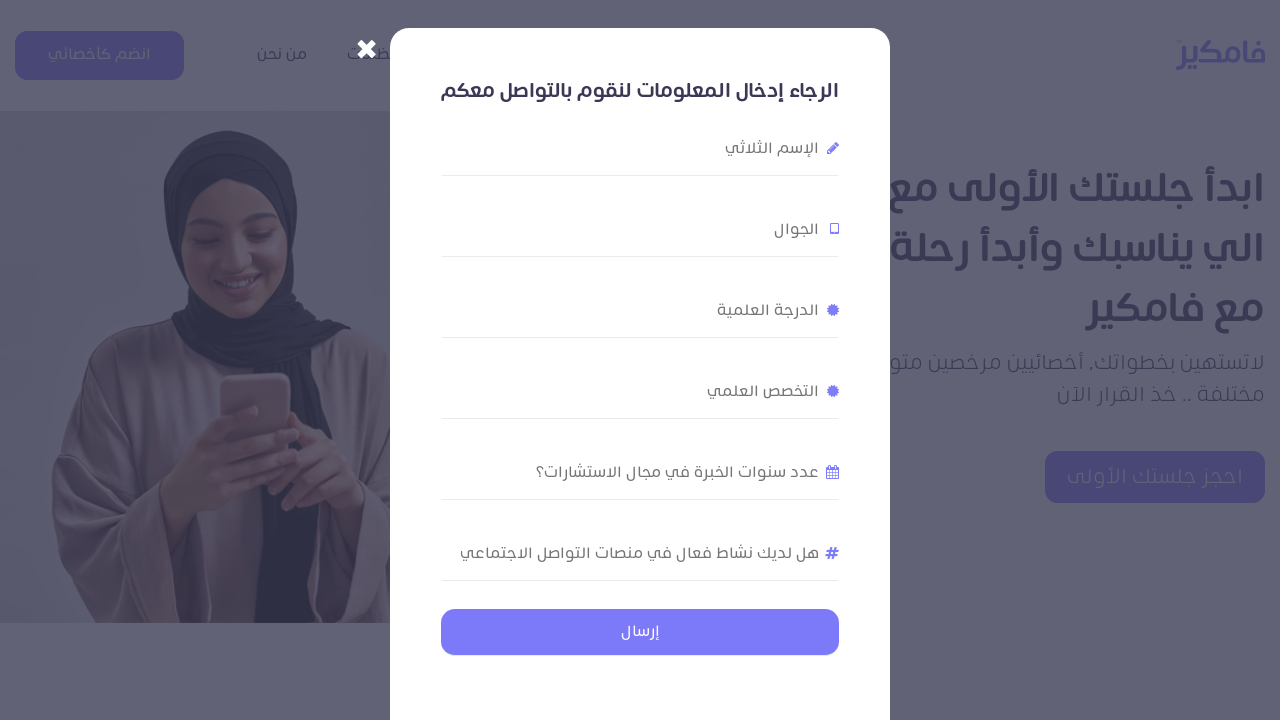

Clicked close button to dismiss Join As Specialist modal at (366, 45) on //*[@id="joinUsModal"]/div/div/button/span
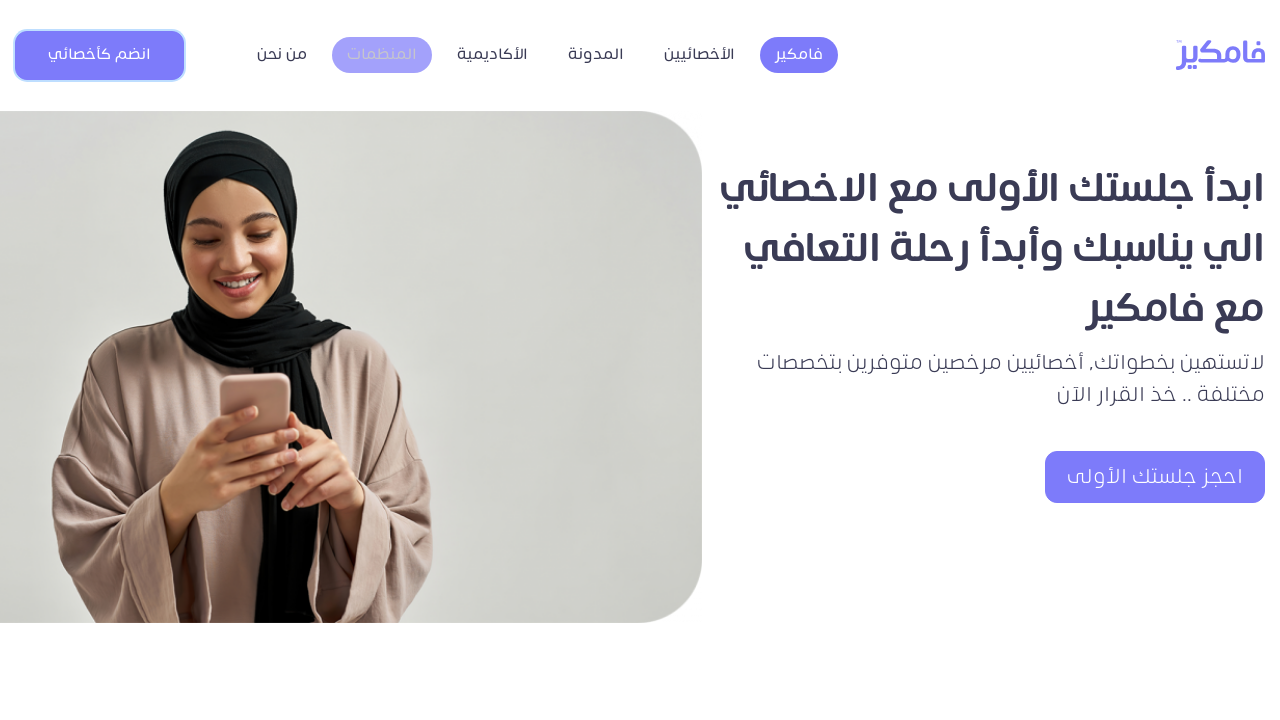

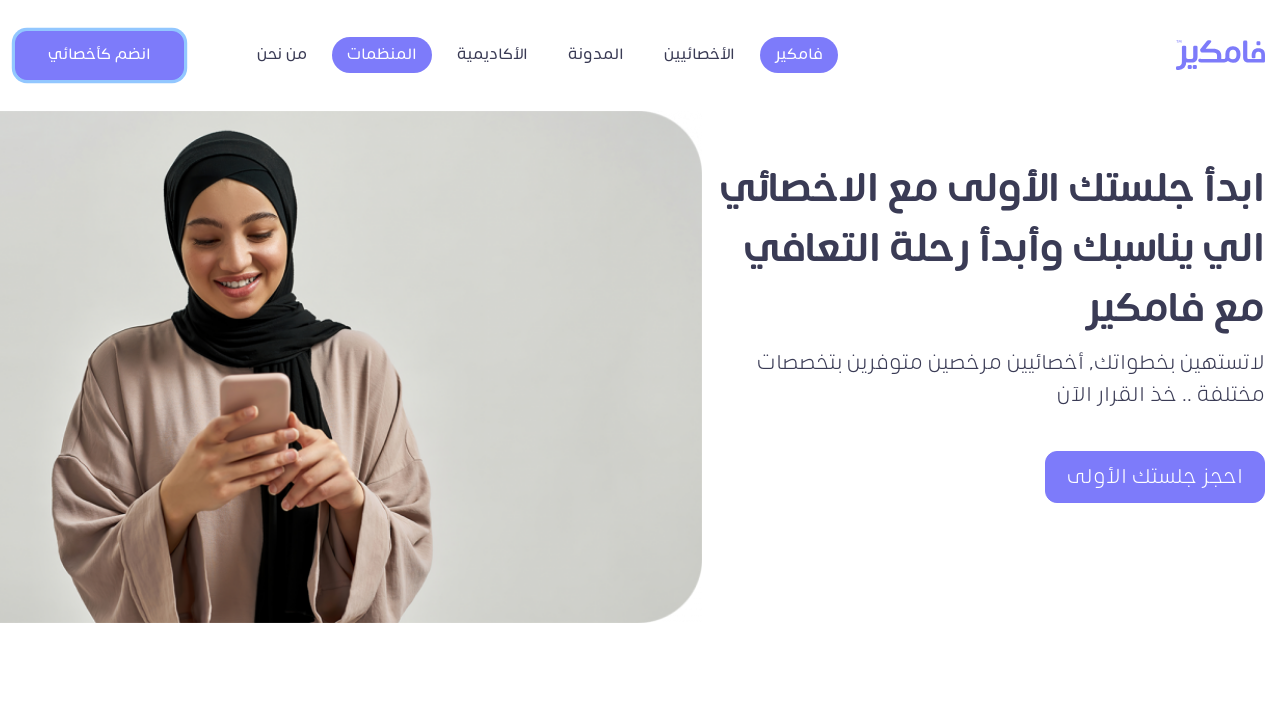